Tests interacting with a shadow DOM element inside an iframe by switching to the iframe and using JavaScript to access the shadow root element

Starting URL: https://selectorshub.com/shadow-dom-in-iframe/

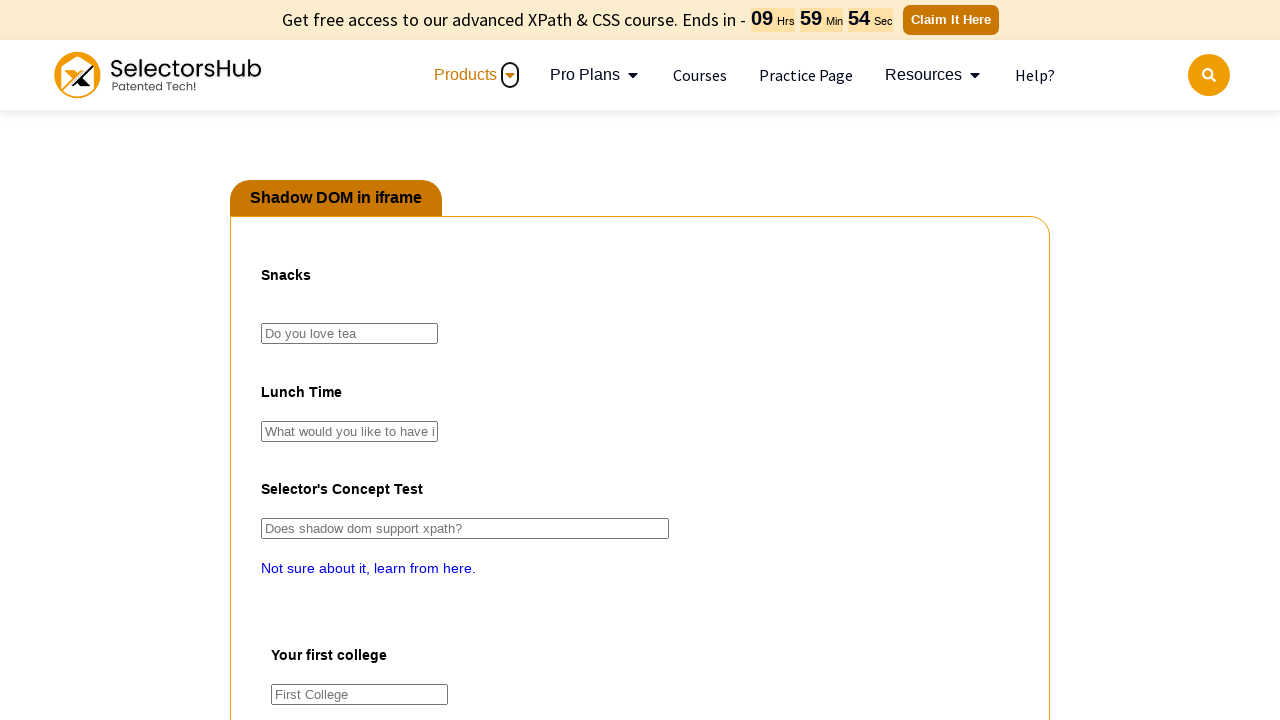

Waited 5 seconds for iframe to be available
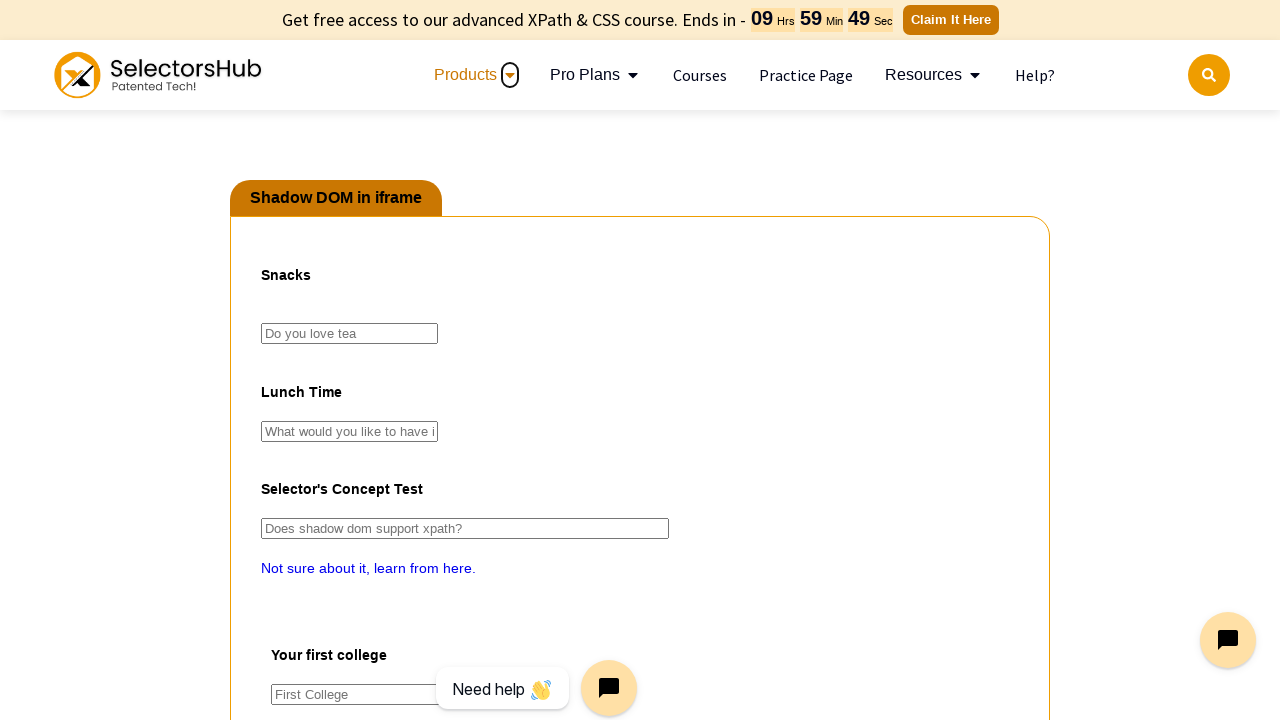

Switched to iframe named 'pact'
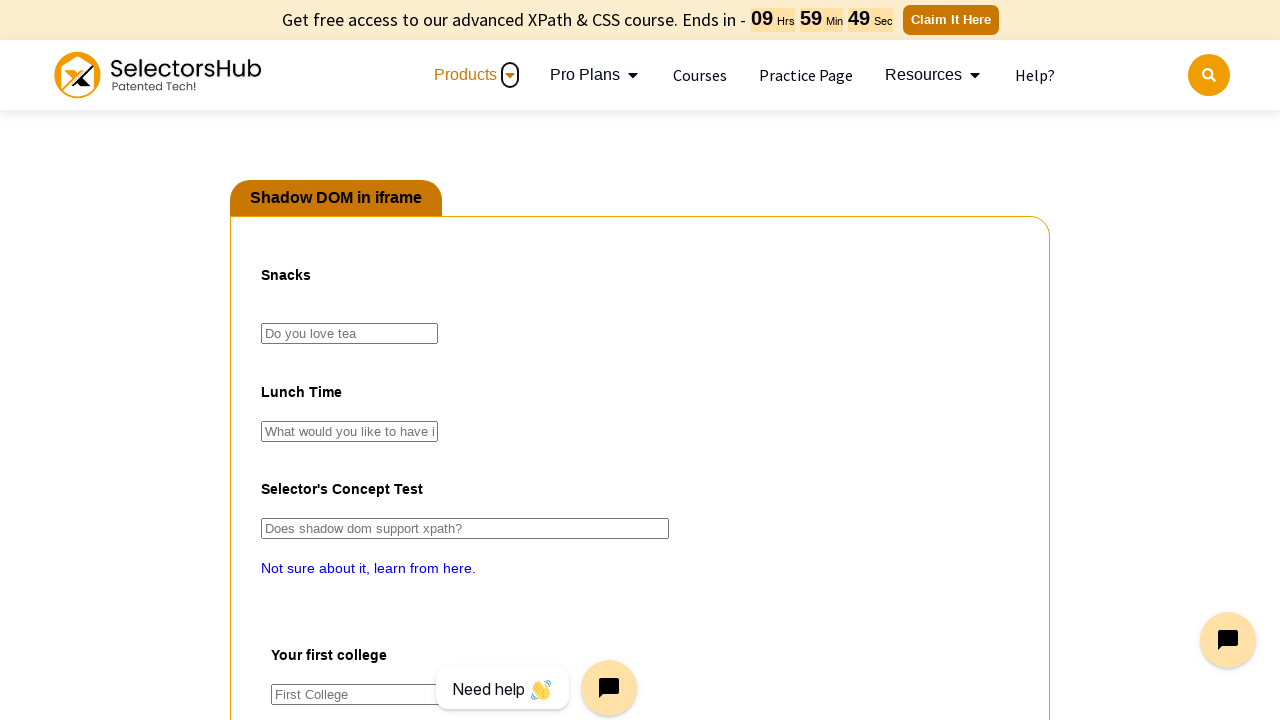

Accessed shadow DOM element inside iframe and filled tea input with 'masala tea'
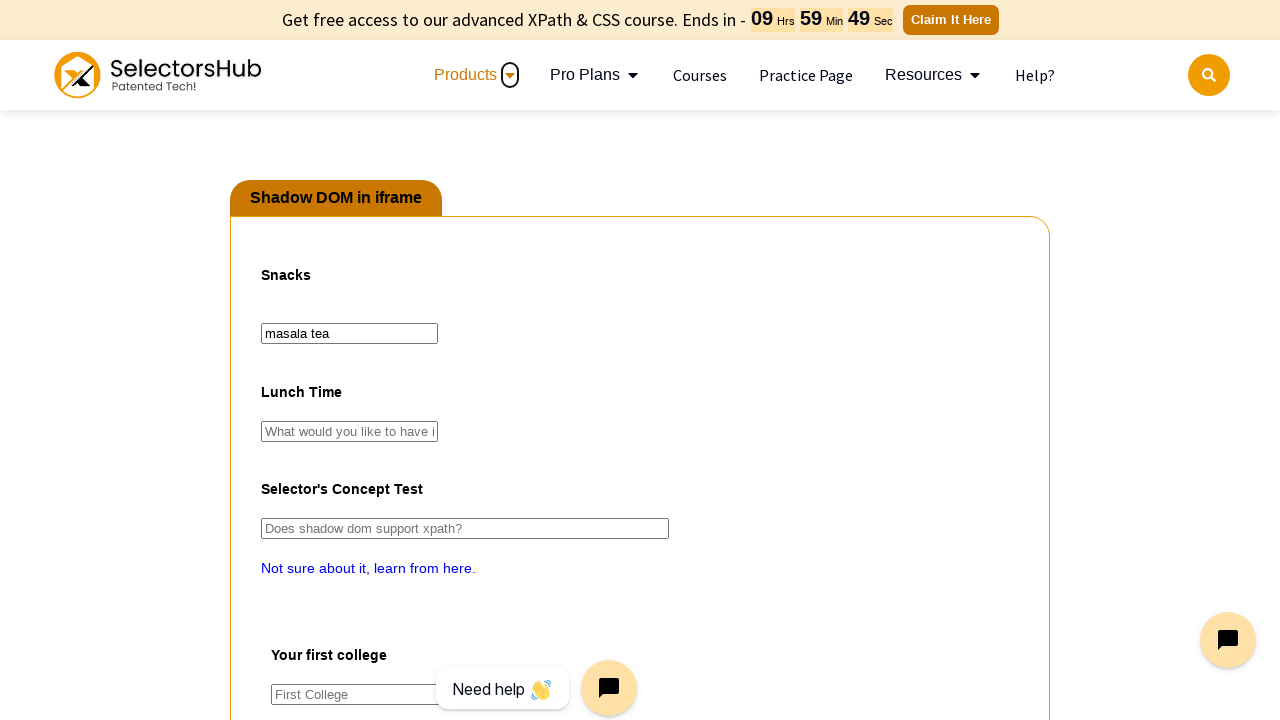

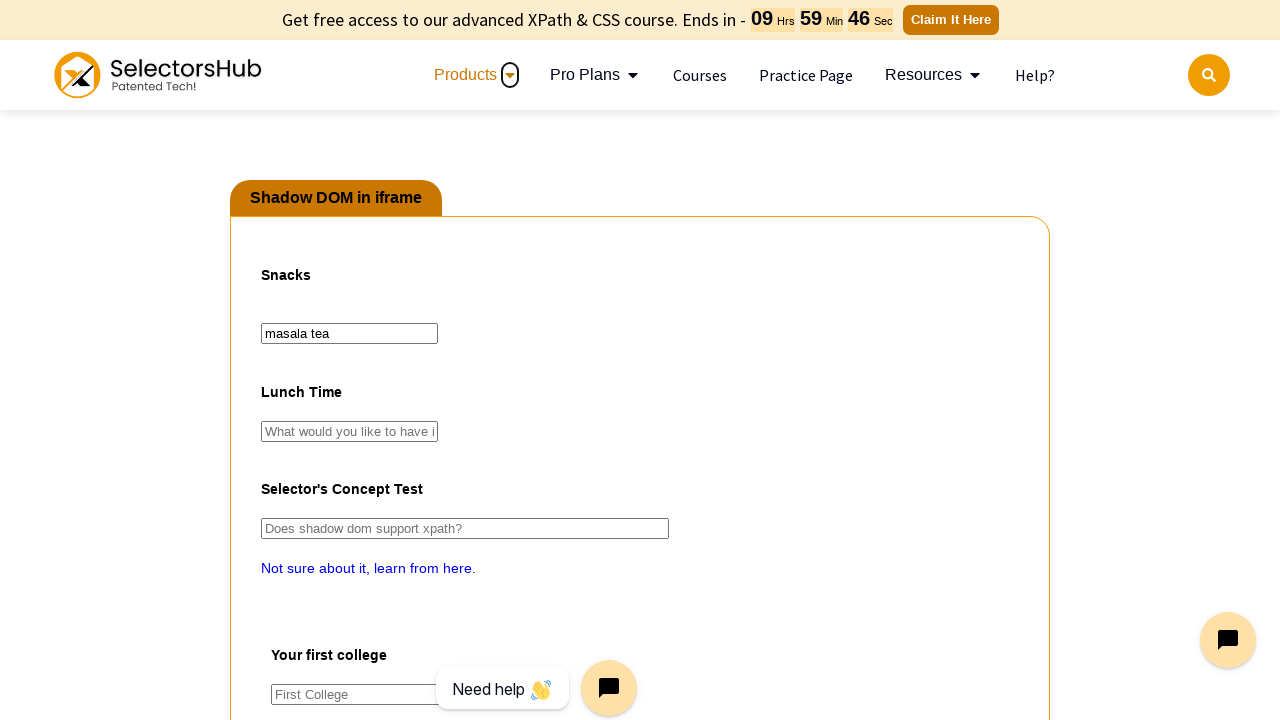